Tests that edits are cancelled when pressing Escape key

Starting URL: https://demo.playwright.dev/todomvc

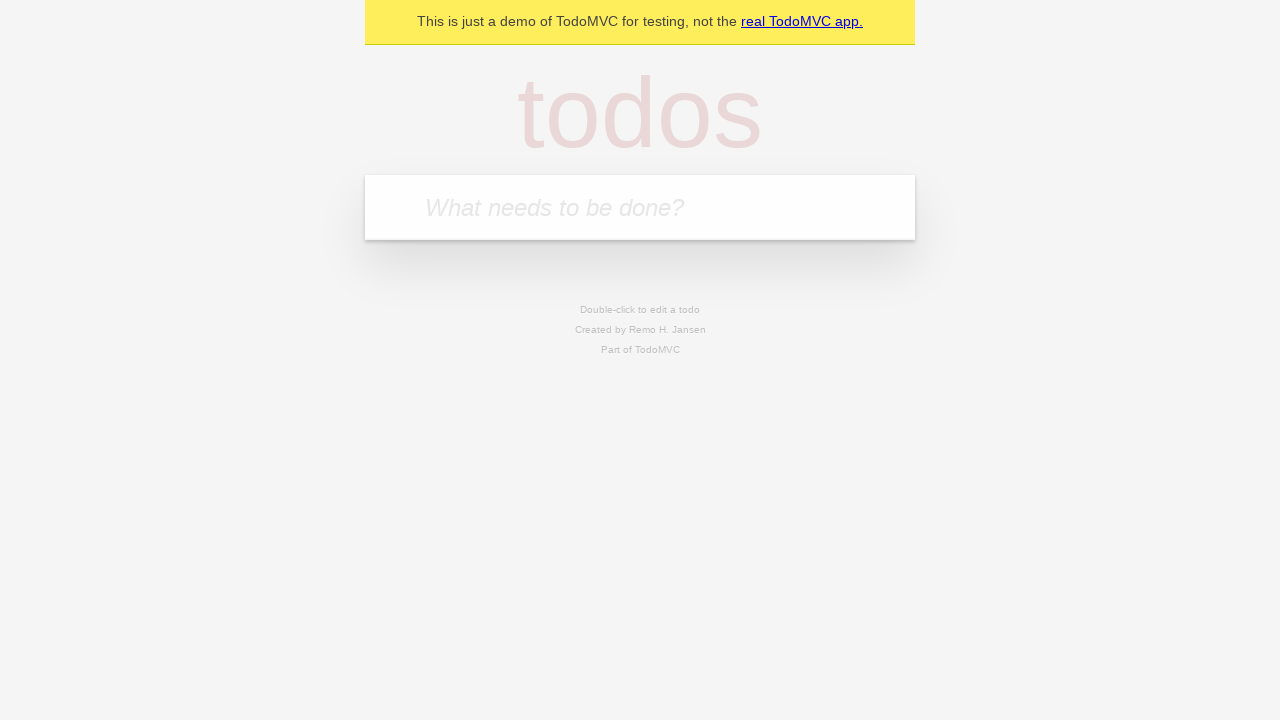

Filled first todo input with 'buy some cheese' on .new-todo
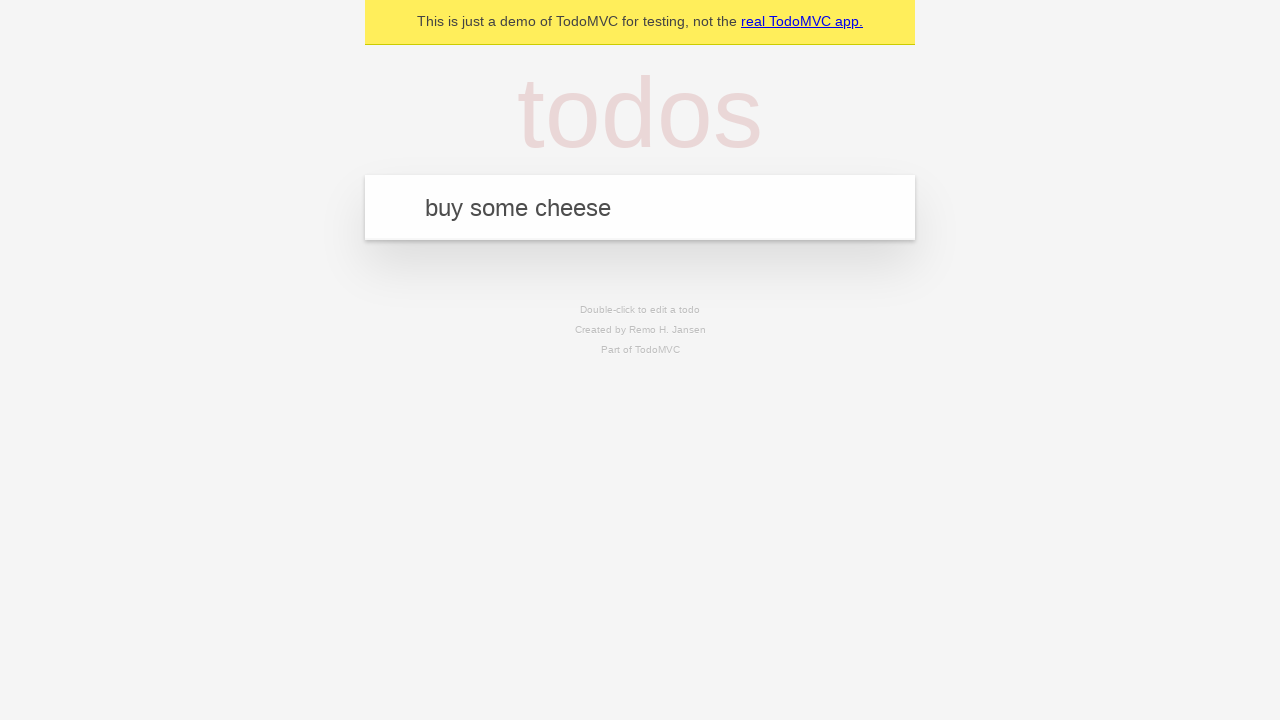

Pressed Enter to create first todo on .new-todo
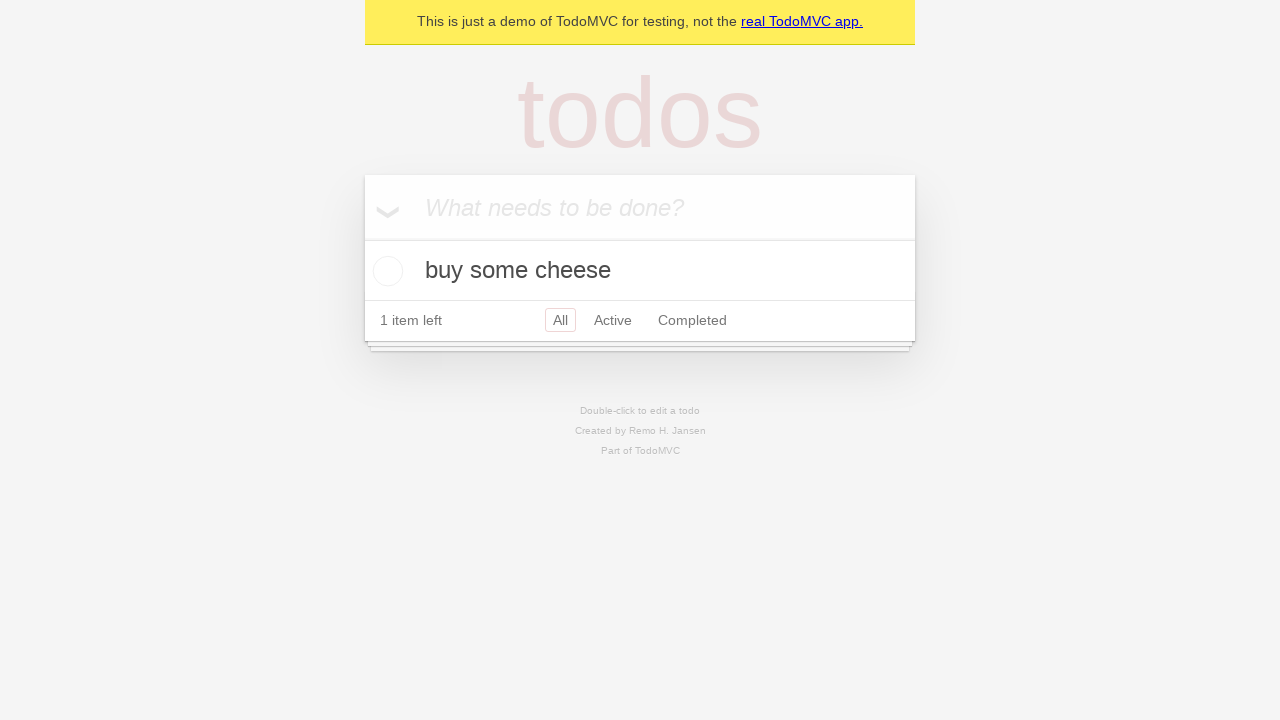

Filled second todo input with 'feed the cat' on .new-todo
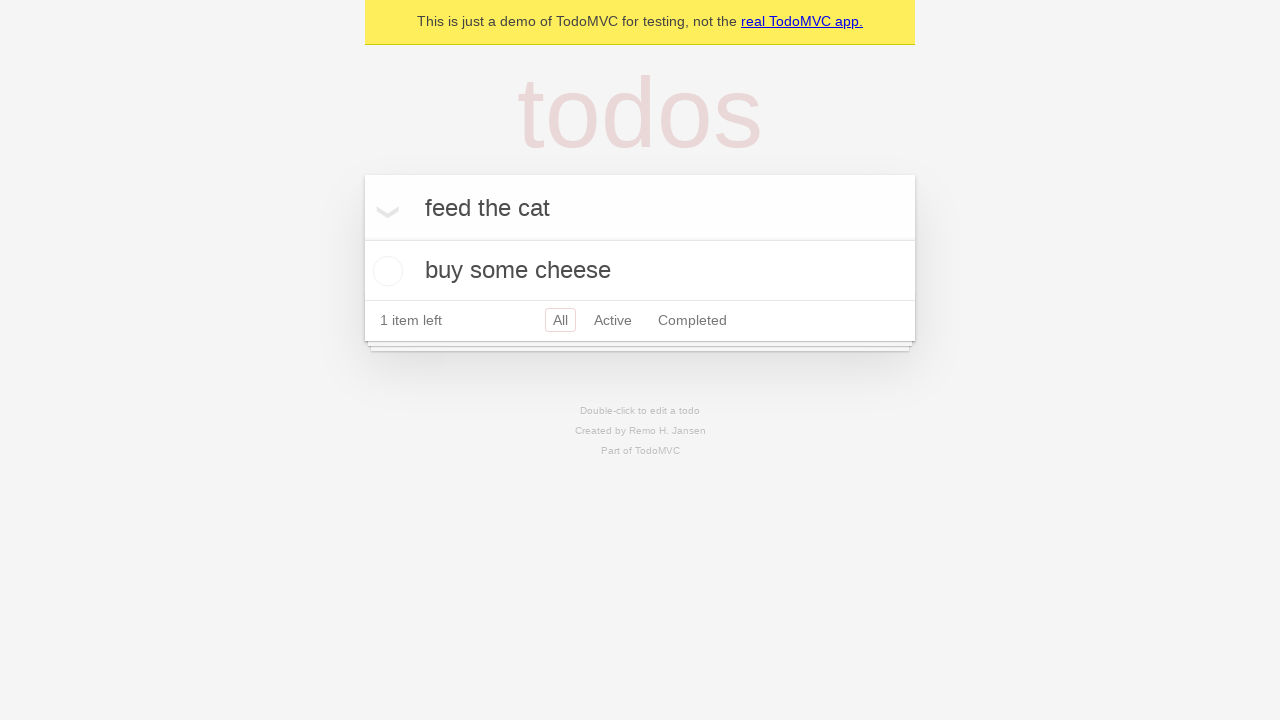

Pressed Enter to create second todo on .new-todo
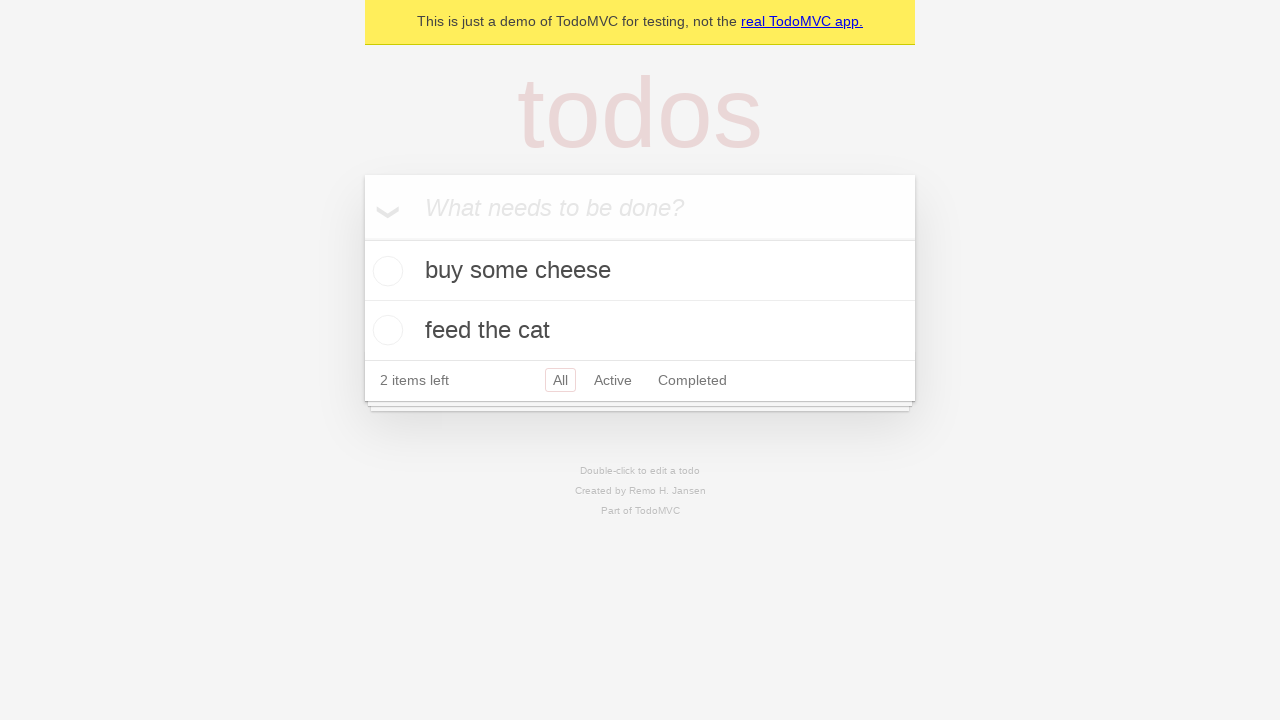

Filled third todo input with 'book a doctors appointment' on .new-todo
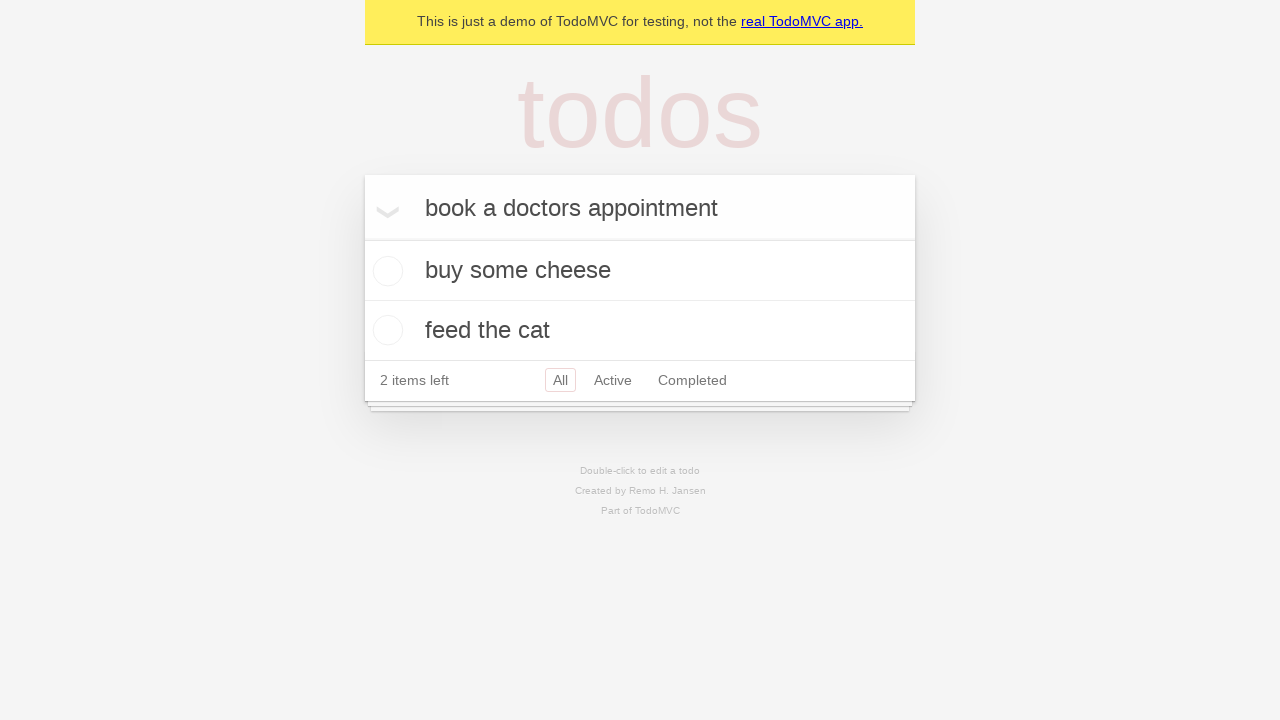

Pressed Enter to create third todo on .new-todo
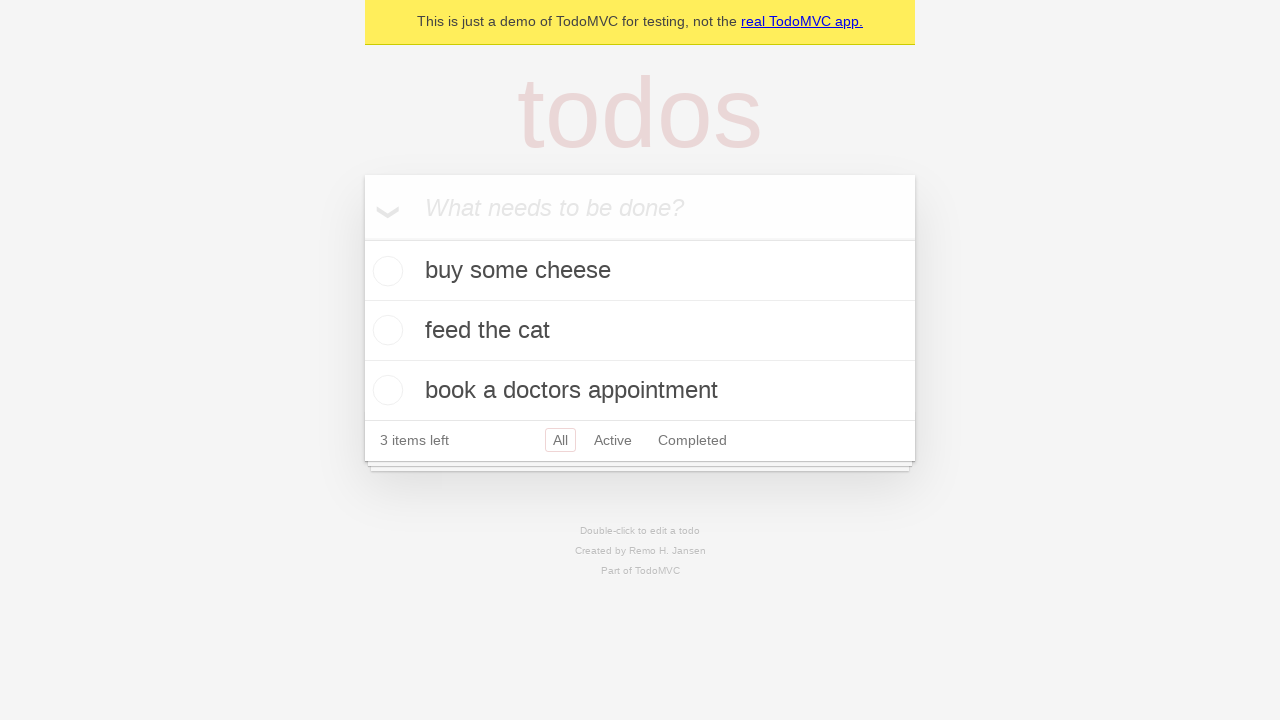

Waited for third todo to appear in the list
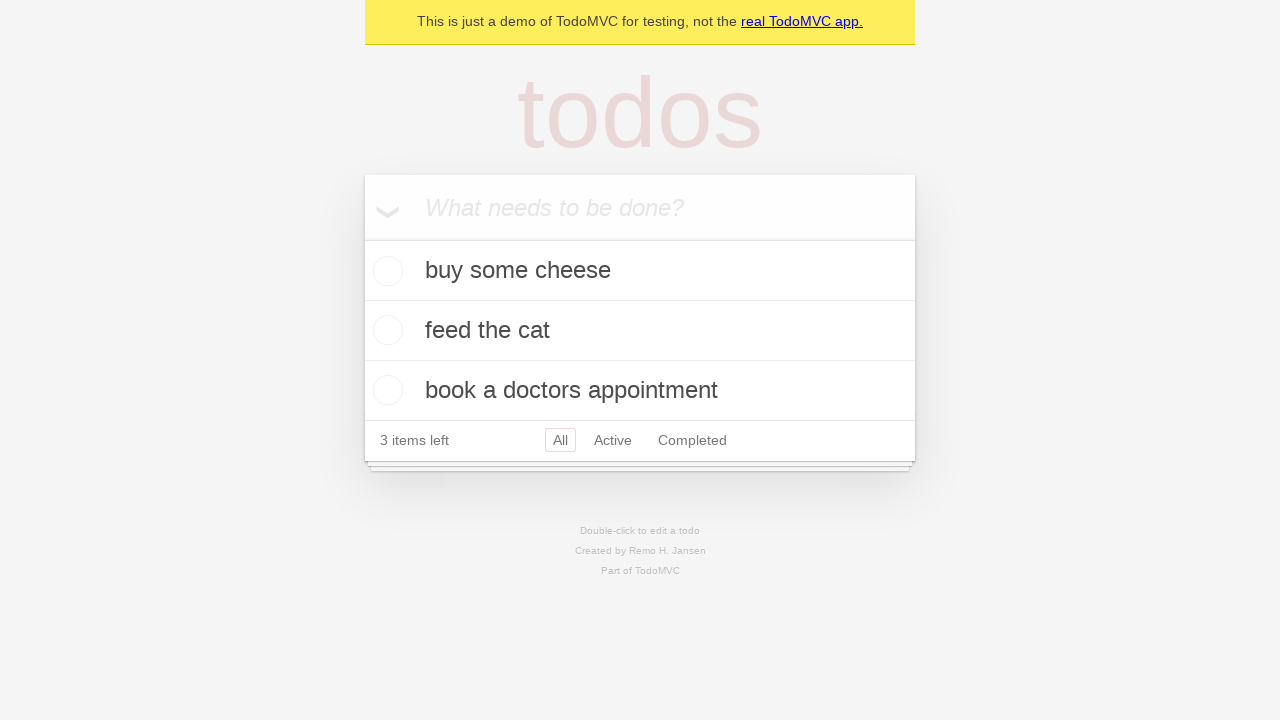

Double-clicked second todo to enter edit mode at (640, 331) on .todo-list li >> nth=1
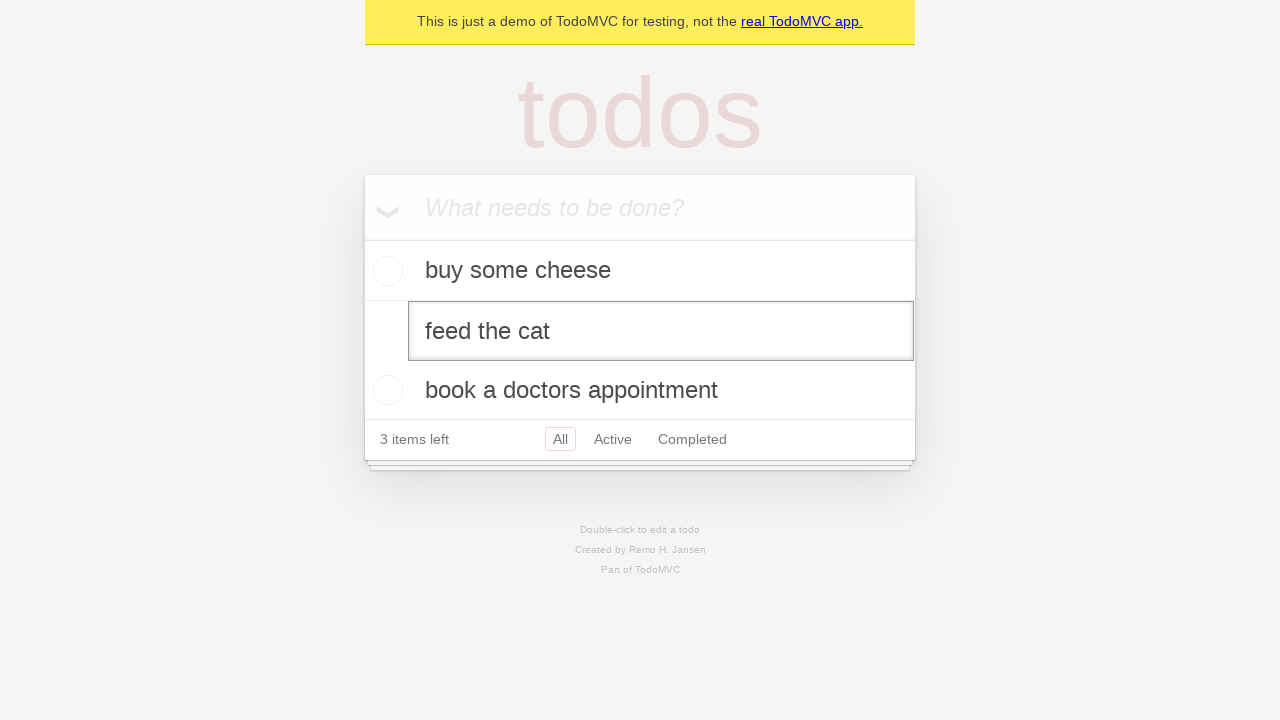

Pressed Escape to cancel edit on second todo on .todo-list li >> nth=1 >> .edit
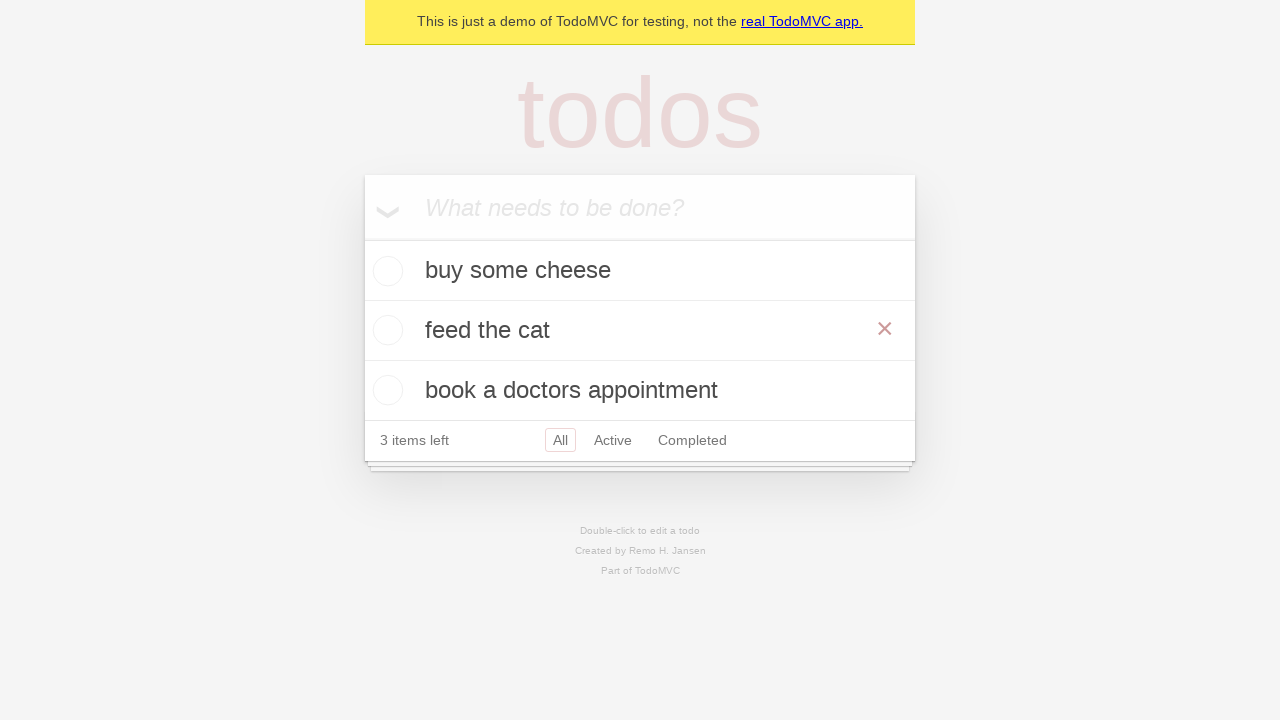

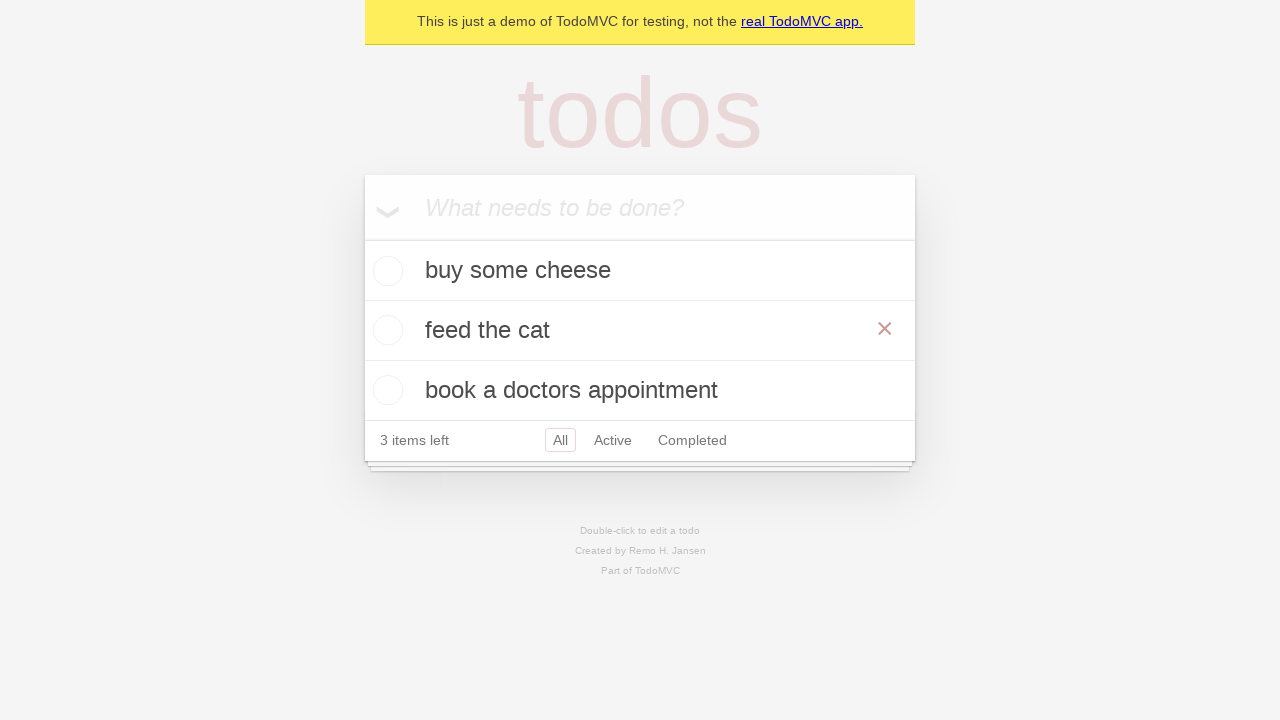